Tests dropdown interaction by selecting options using different methods (by value and by index) on a practice automation page

Starting URL: https://rahulshettyacademy.com/AutomationPractice/

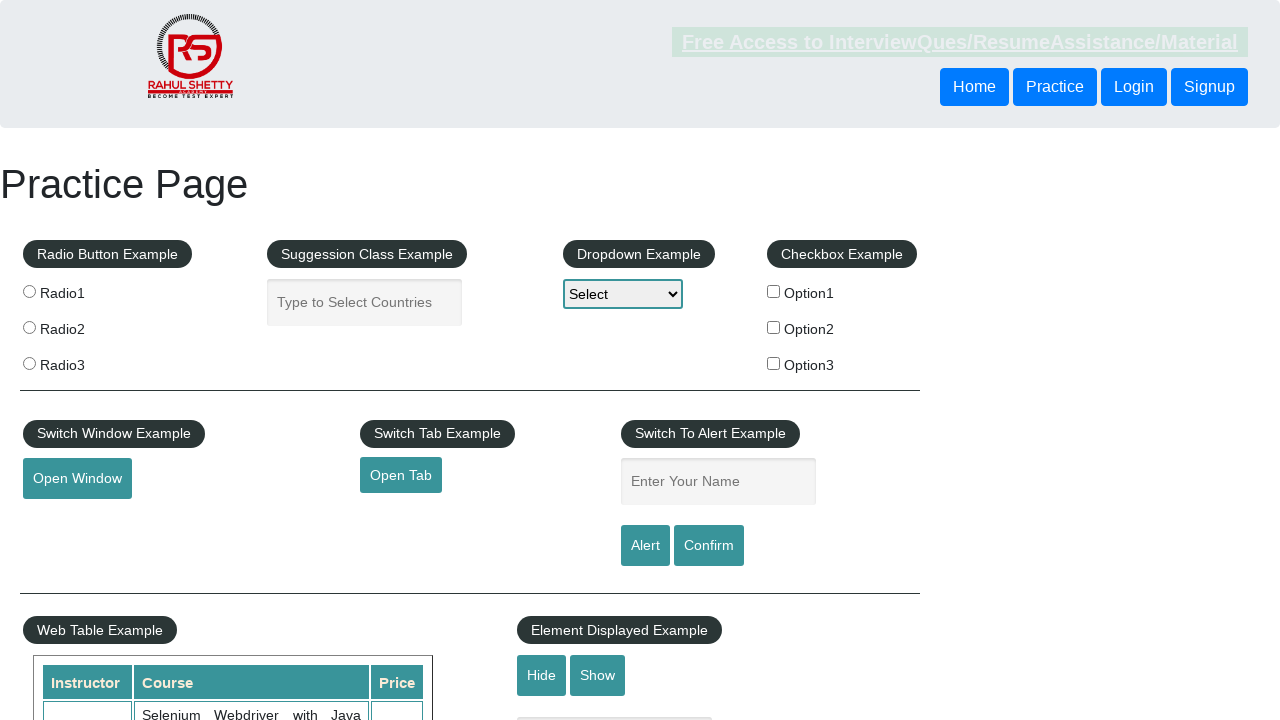

Waited for dropdown element to be visible
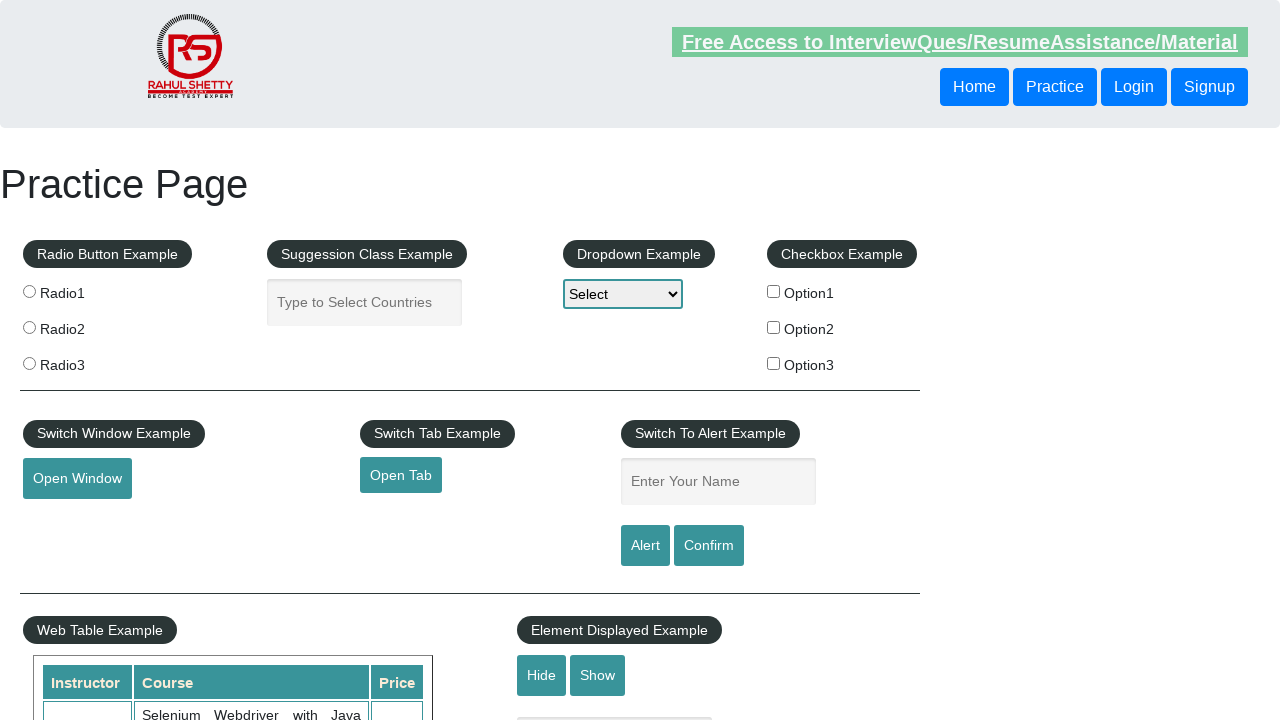

Selected dropdown option by value 'option2' on #dropdown-class-example
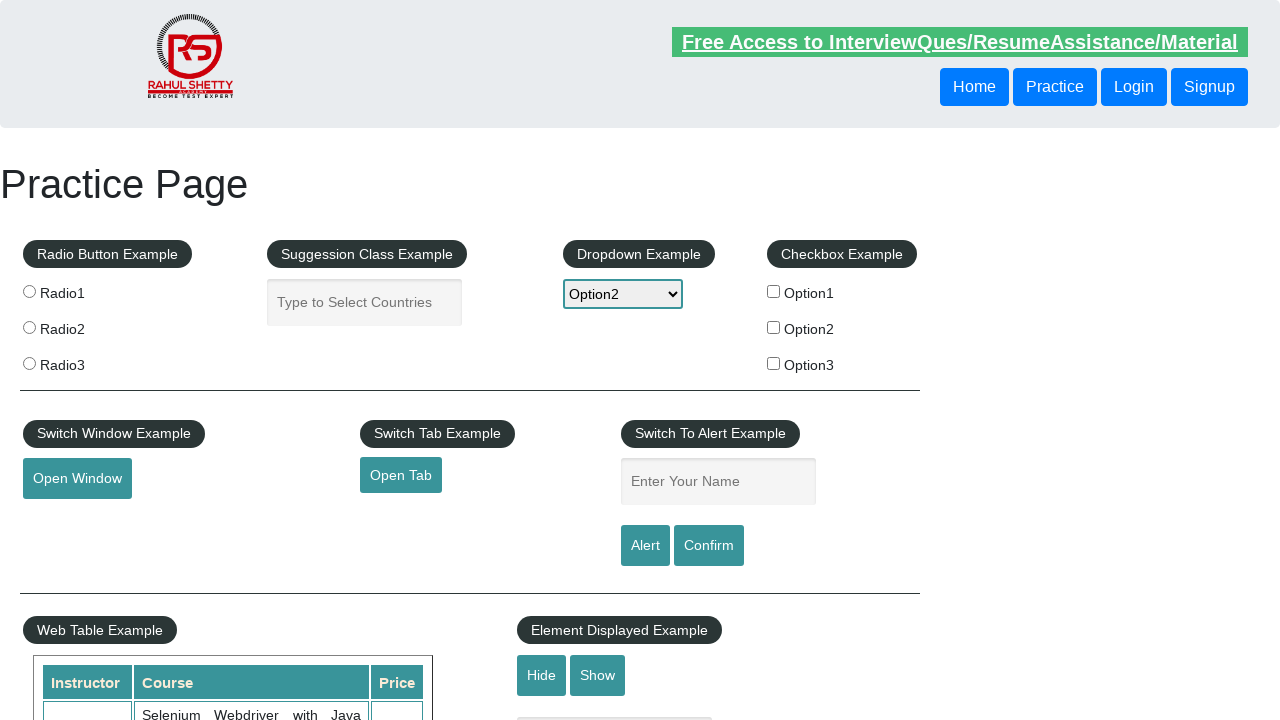

Selected dropdown option by index 0 (first option) on #dropdown-class-example
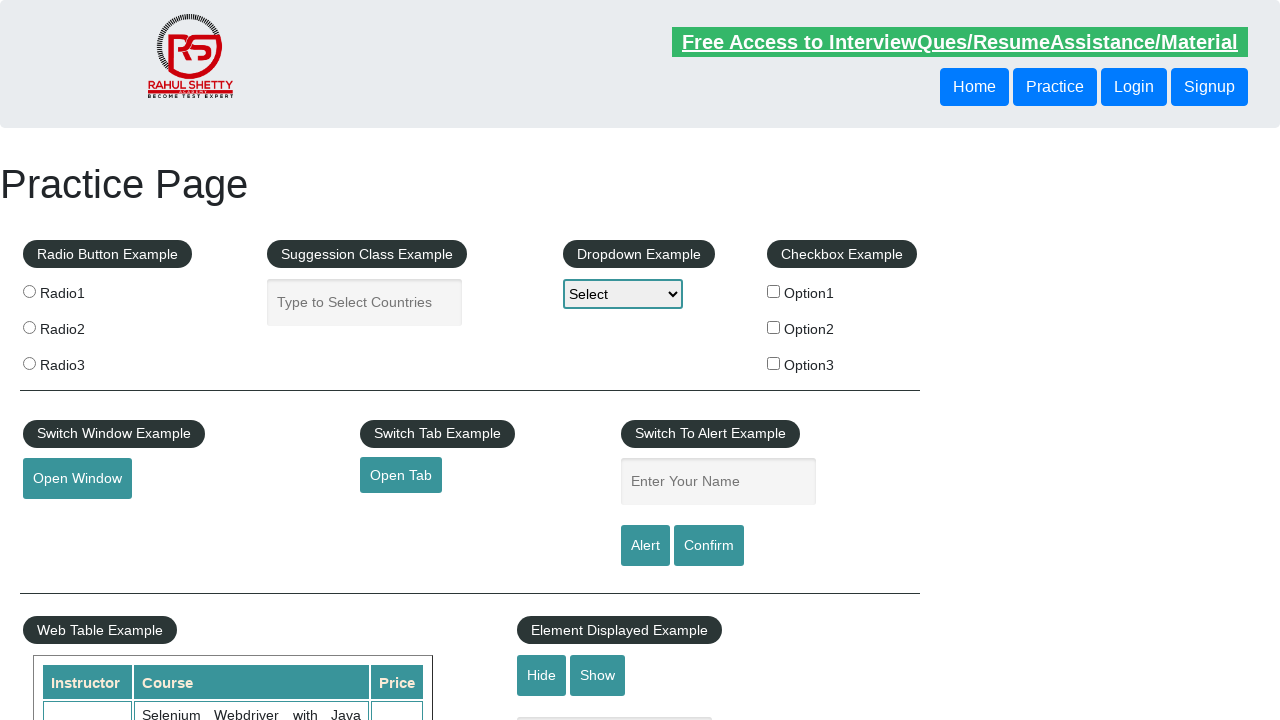

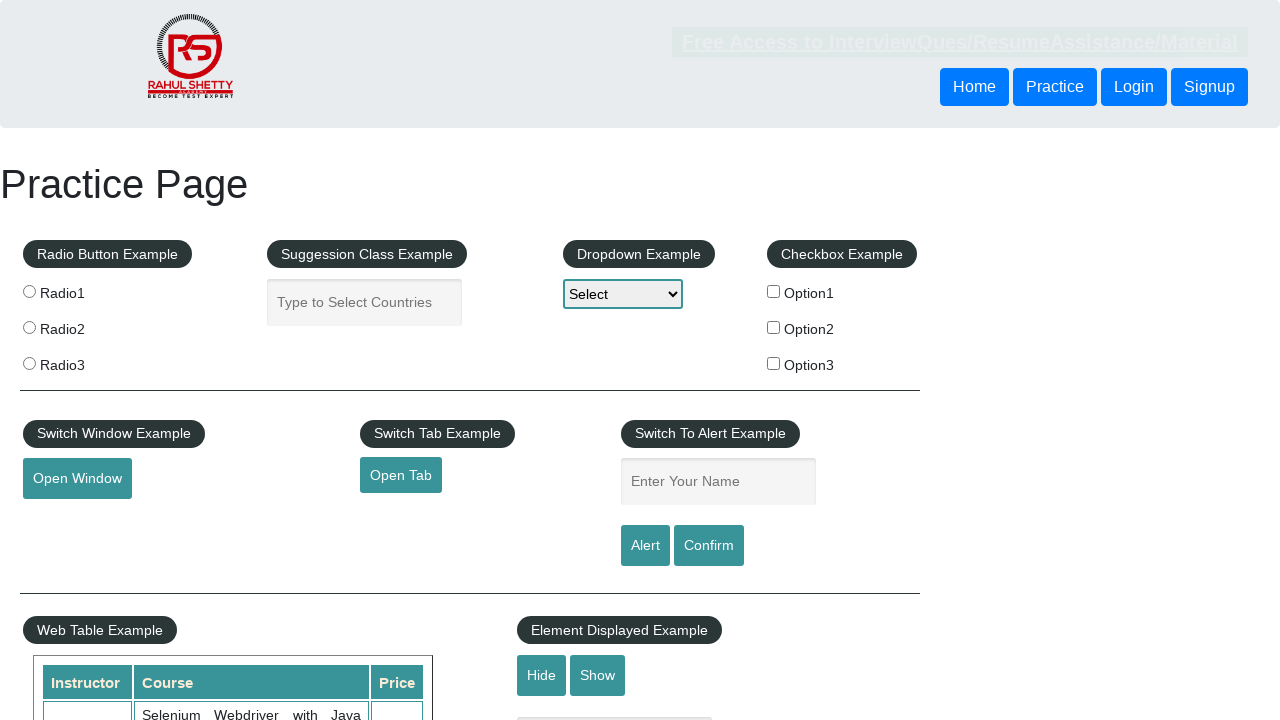